Tests drag and drop functionality by dragging element from column A to column B on a demo page

Starting URL: https://the-internet.herokuapp.com/drag_and_drop

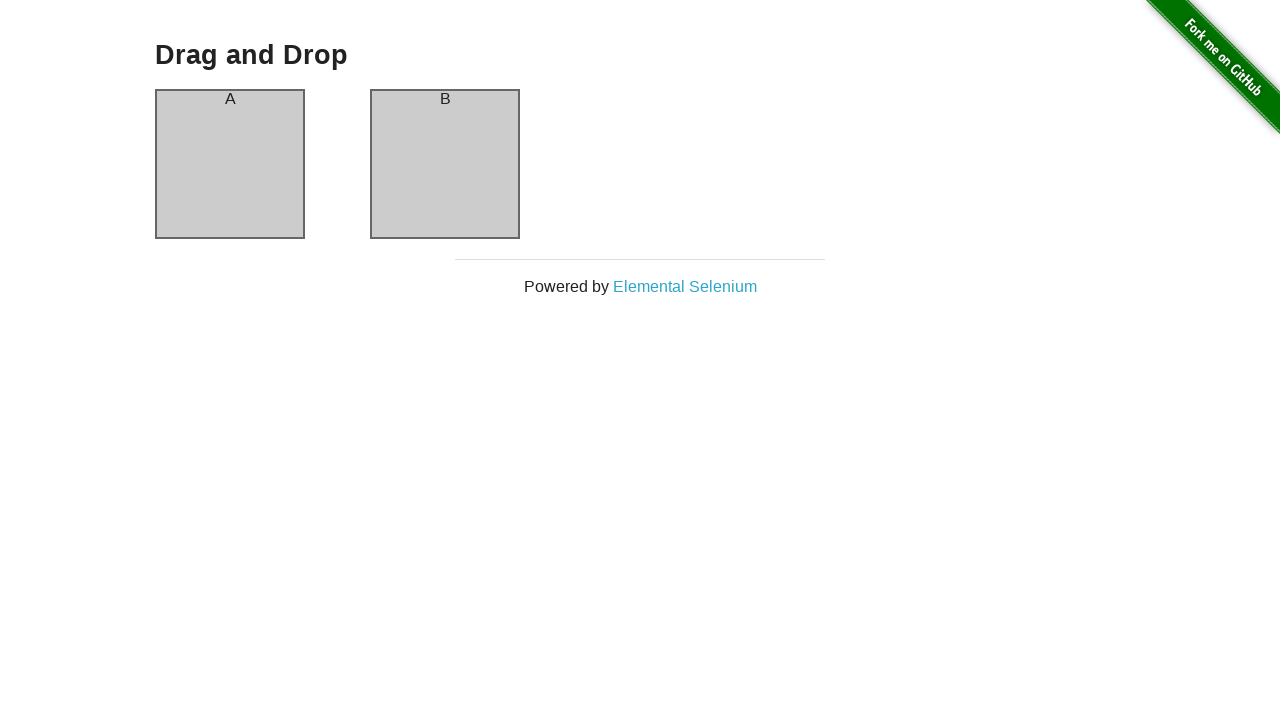

Navigated to drag and drop demo page
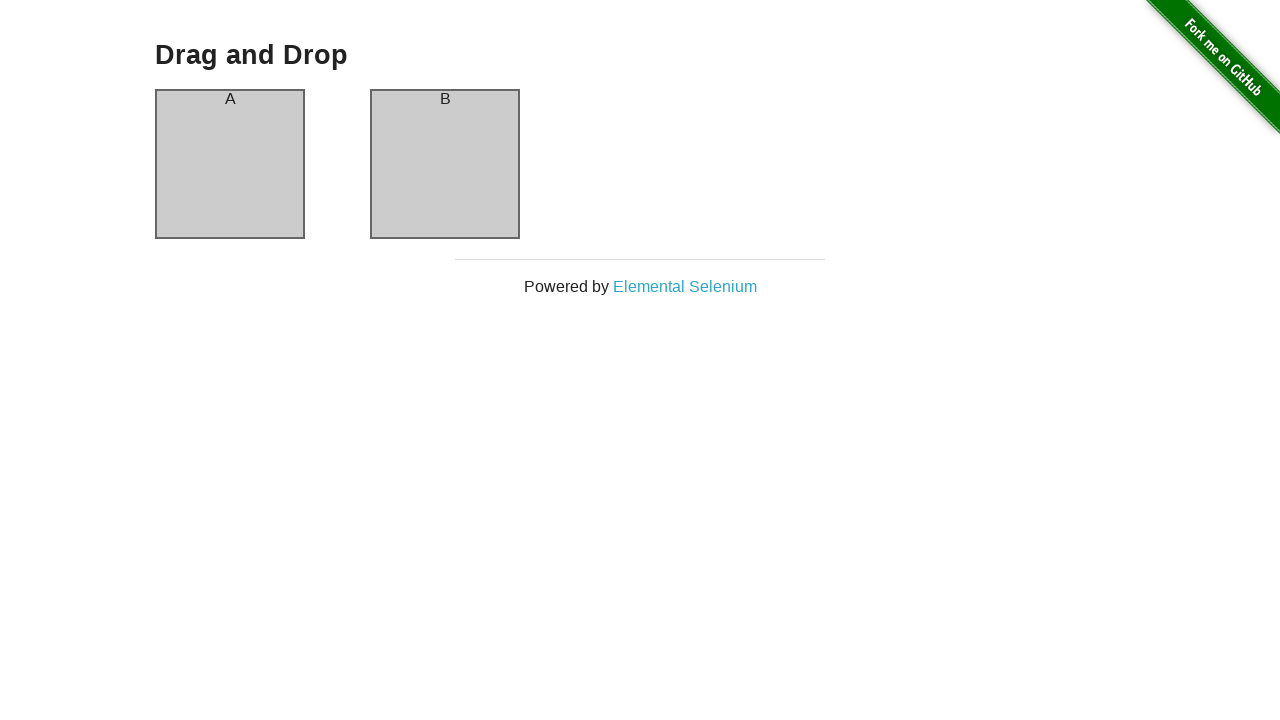

Located source element in column A
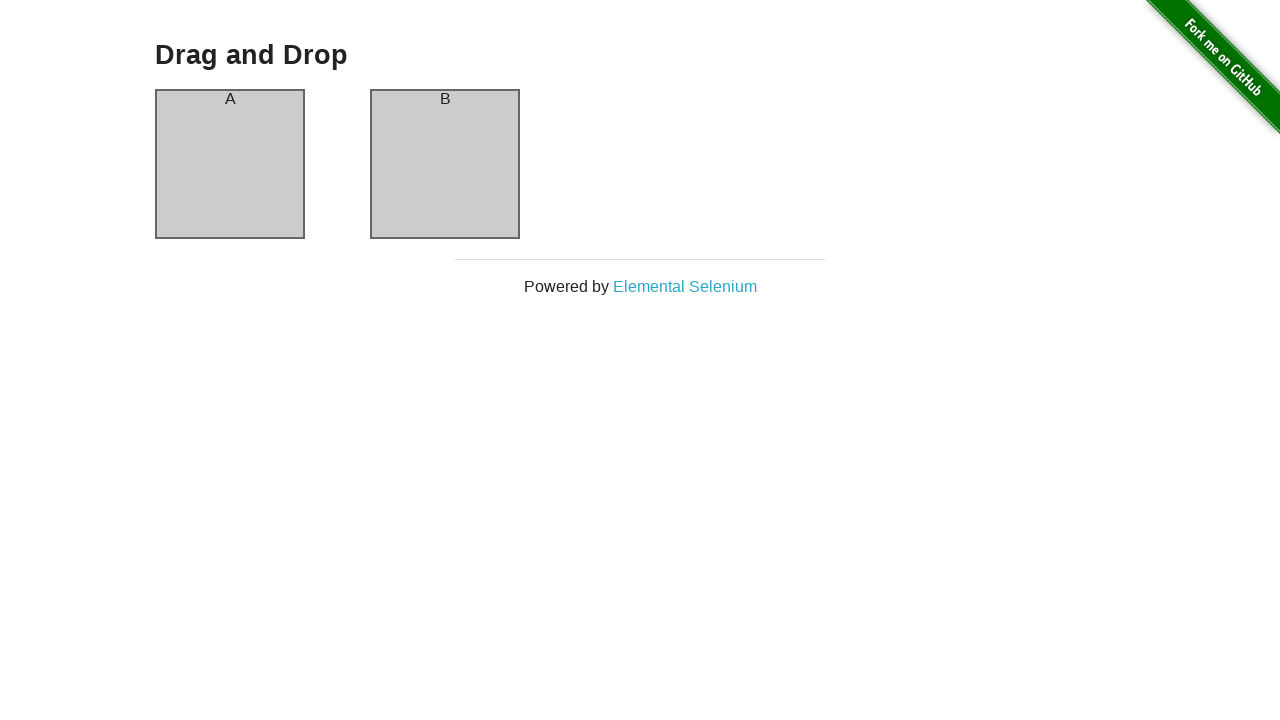

Located target element in column B
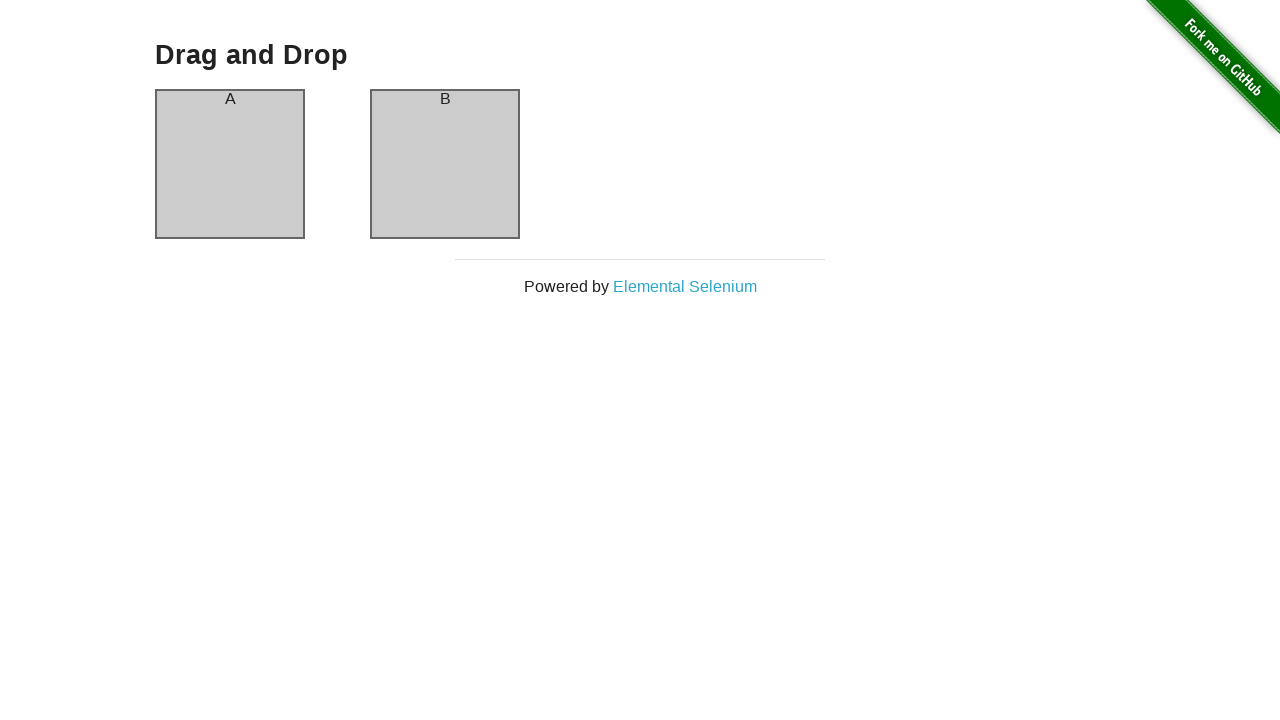

Dragged element from column A to column B at (445, 164)
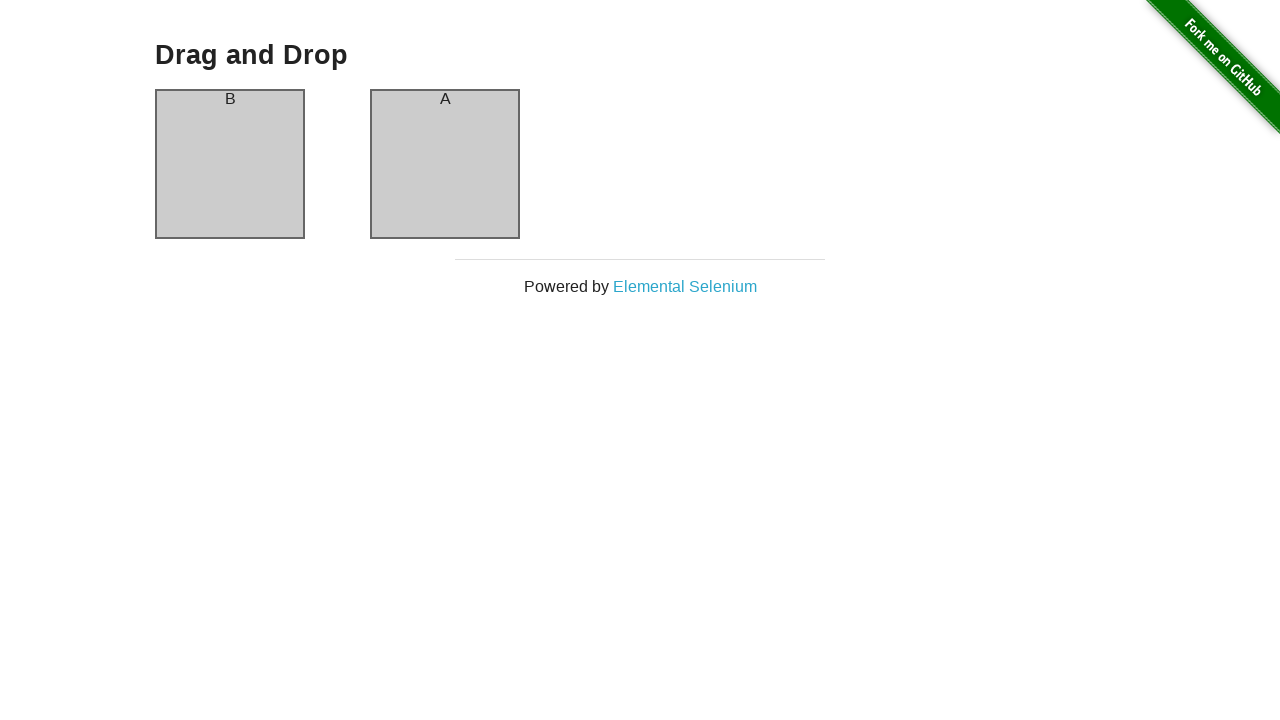

Waited for drag and drop action to complete
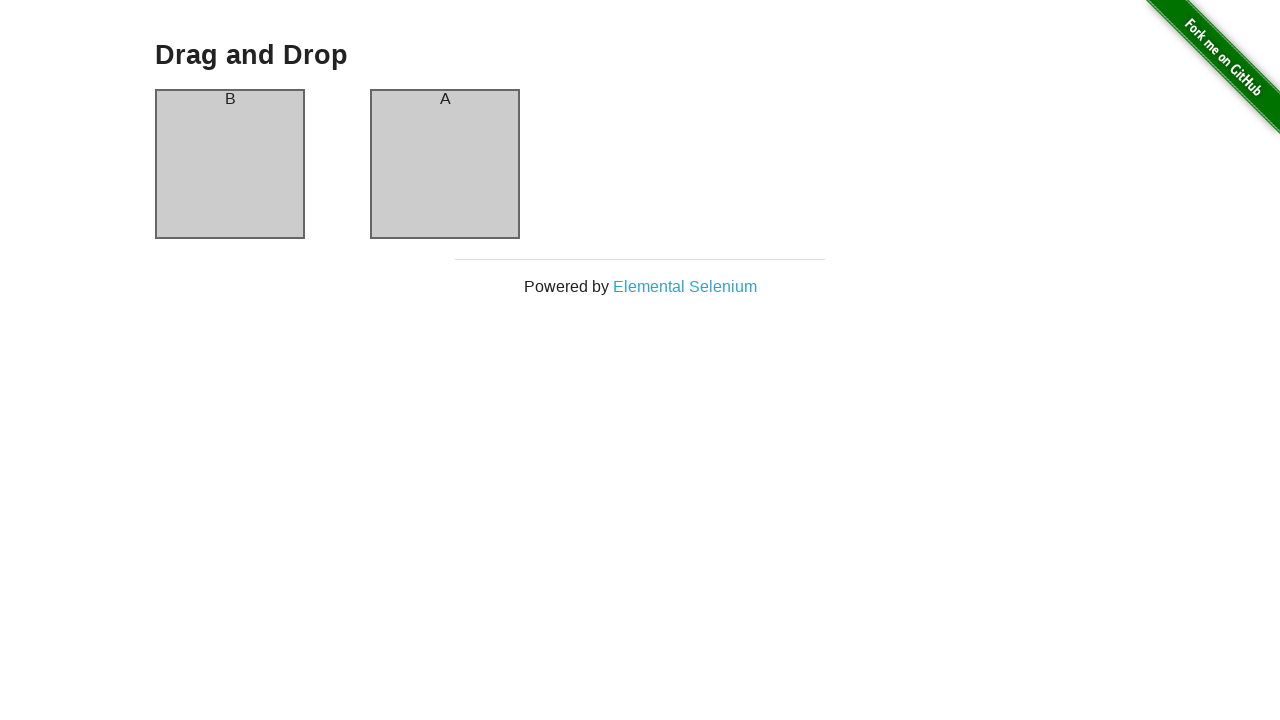

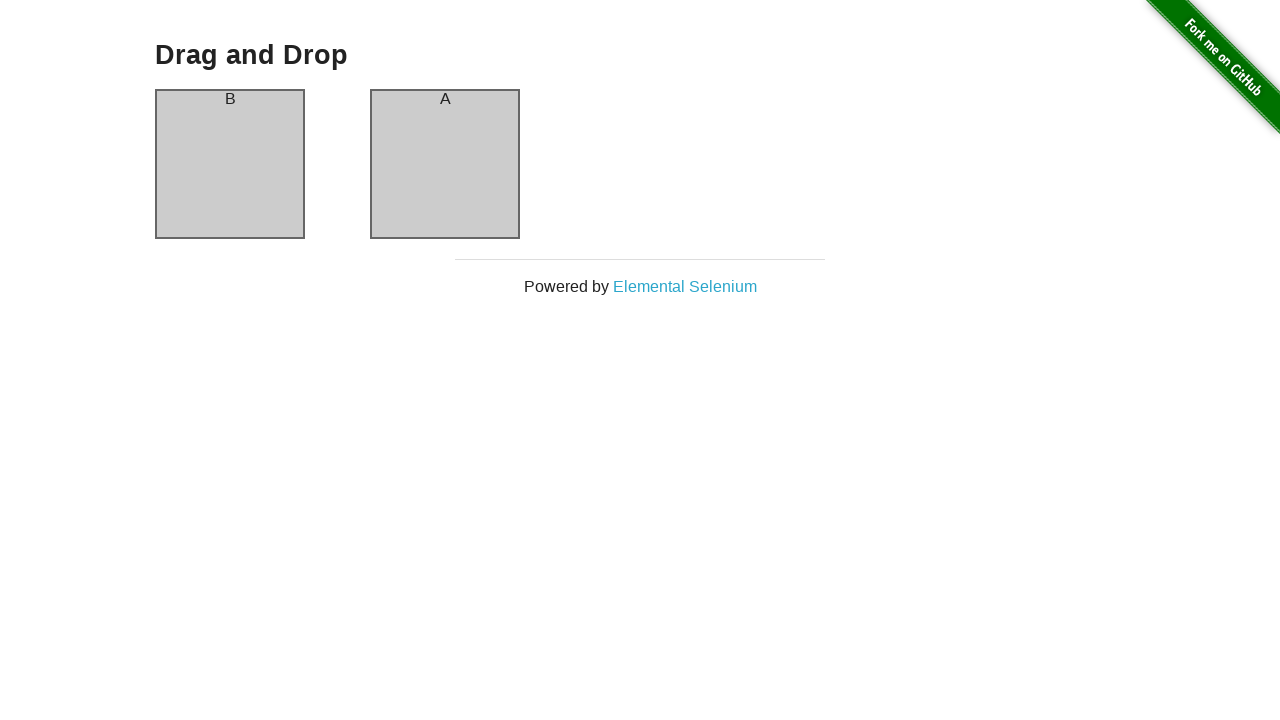